Navigates to Oracle Java documentation, clicks on the Cloud link in sidebar, and verifies that a specific heading about Oracle Cloud Infrastructure is displayed

Starting URL: https://docs.oracle.com/en/java

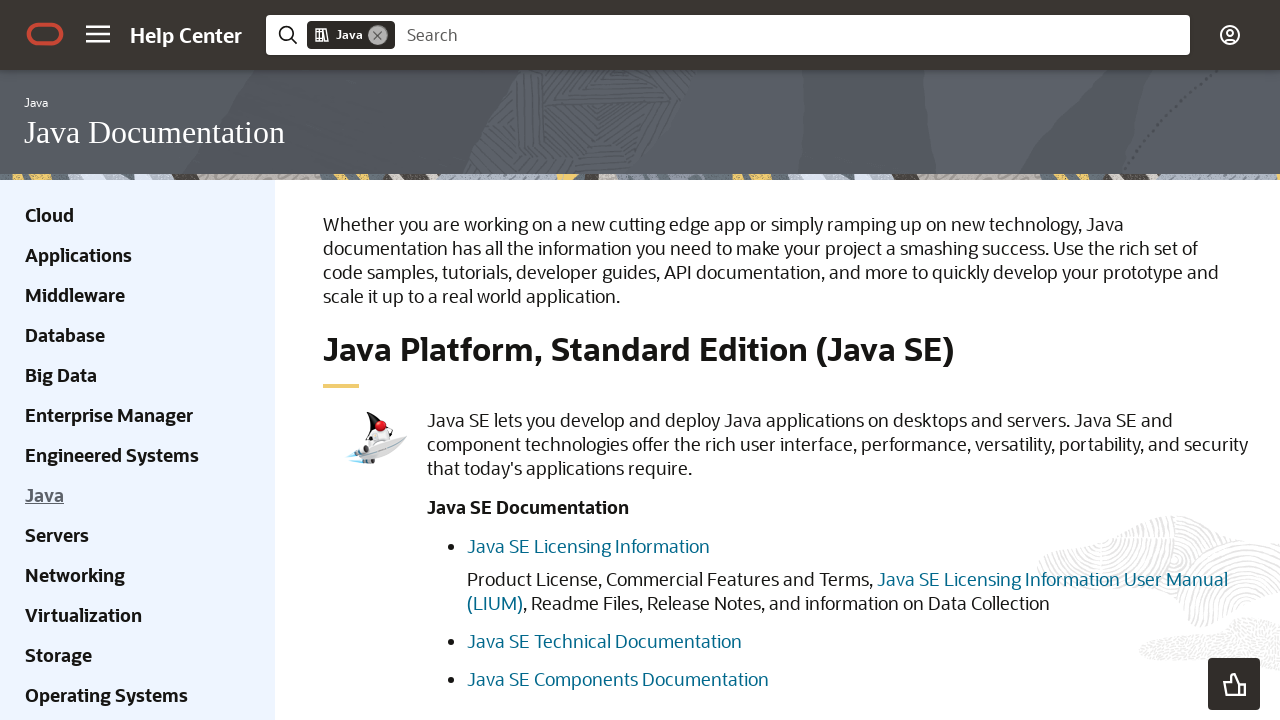

Clicked on Cloud link in sidebar at (50, 215) on xpath=//div[@class='ohc-sidebar hidden-xs']//a[contains(text(), 'Cloud')]
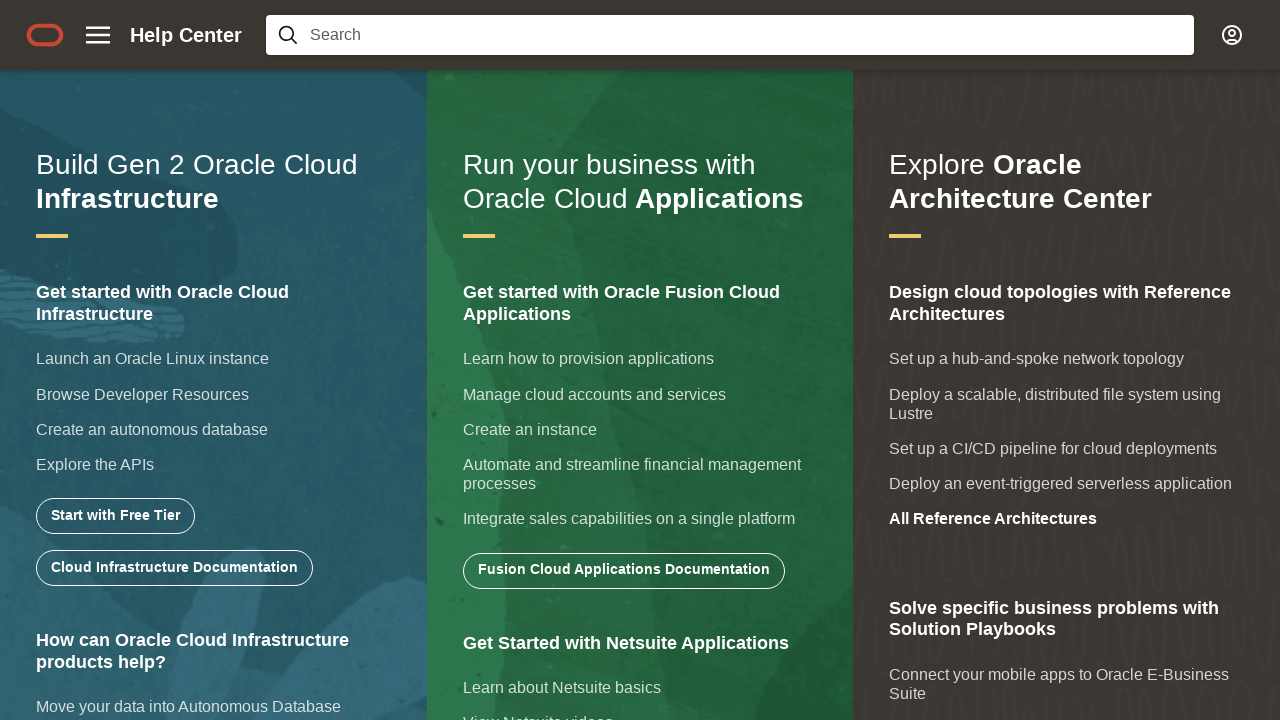

Located Oracle Cloud Infrastructure heading element
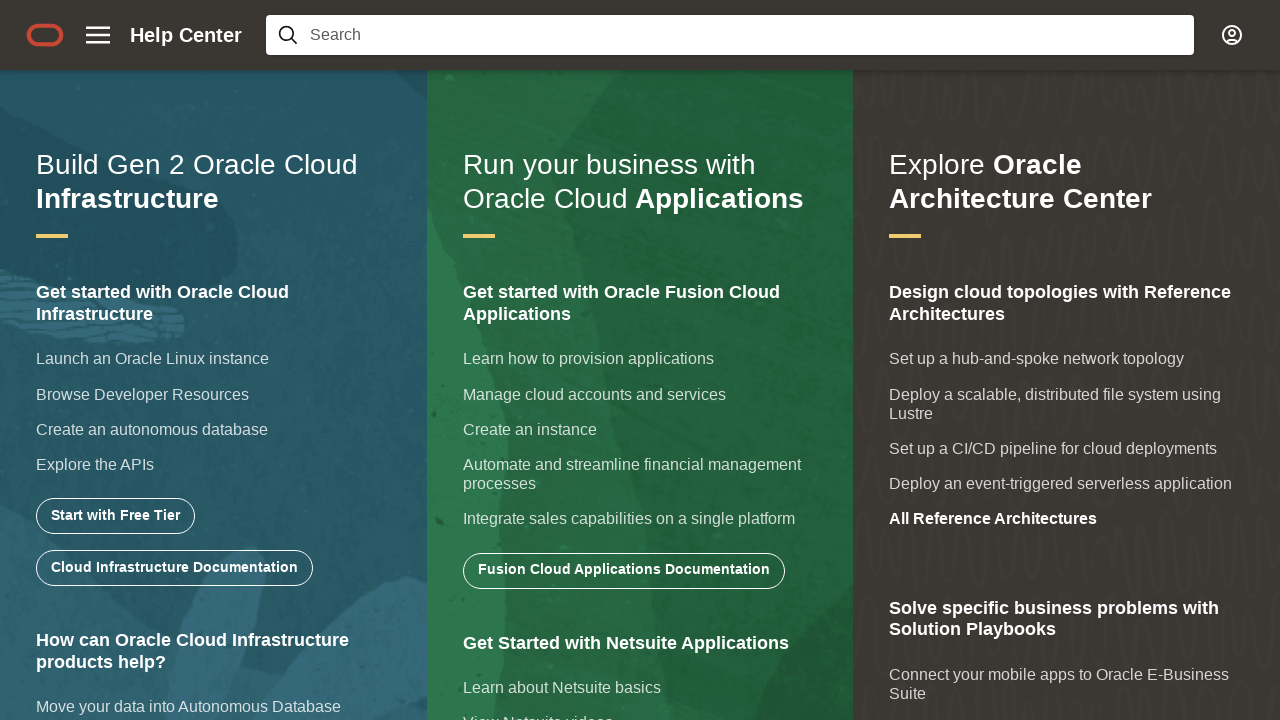

Waited for Oracle Cloud Infrastructure heading to be visible
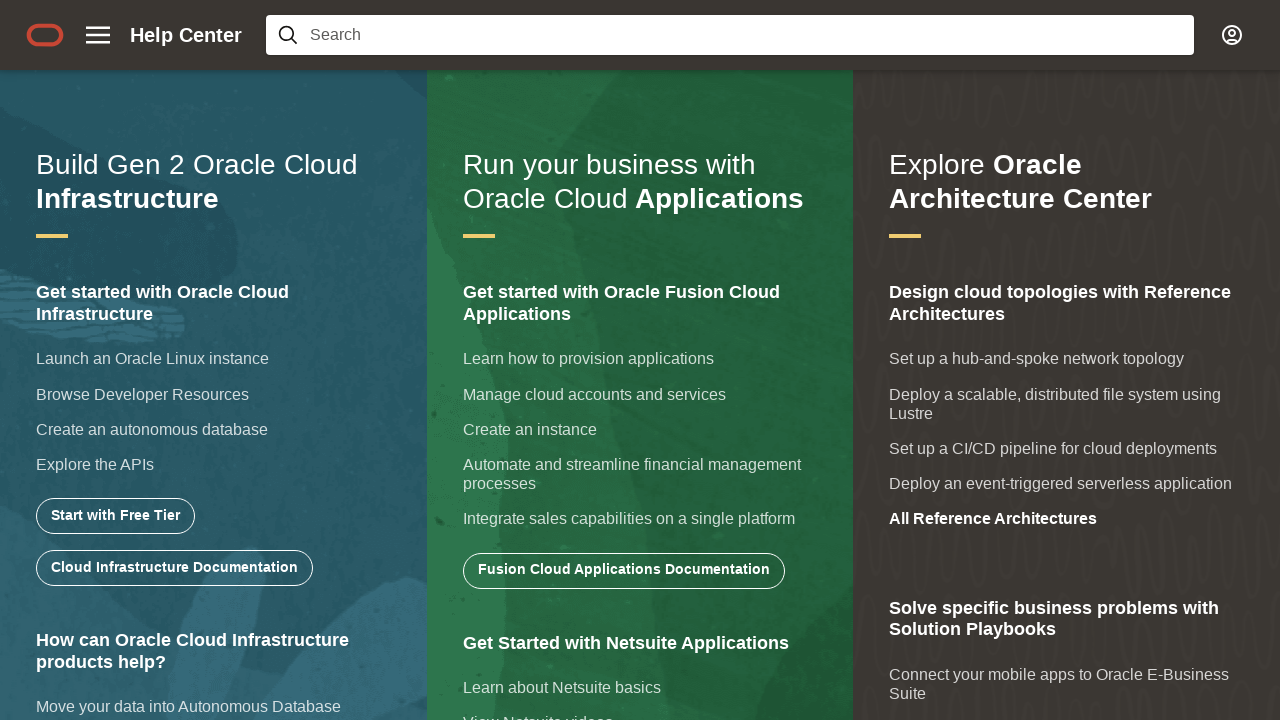

Verified Oracle Cloud Infrastructure heading text content matches expected value
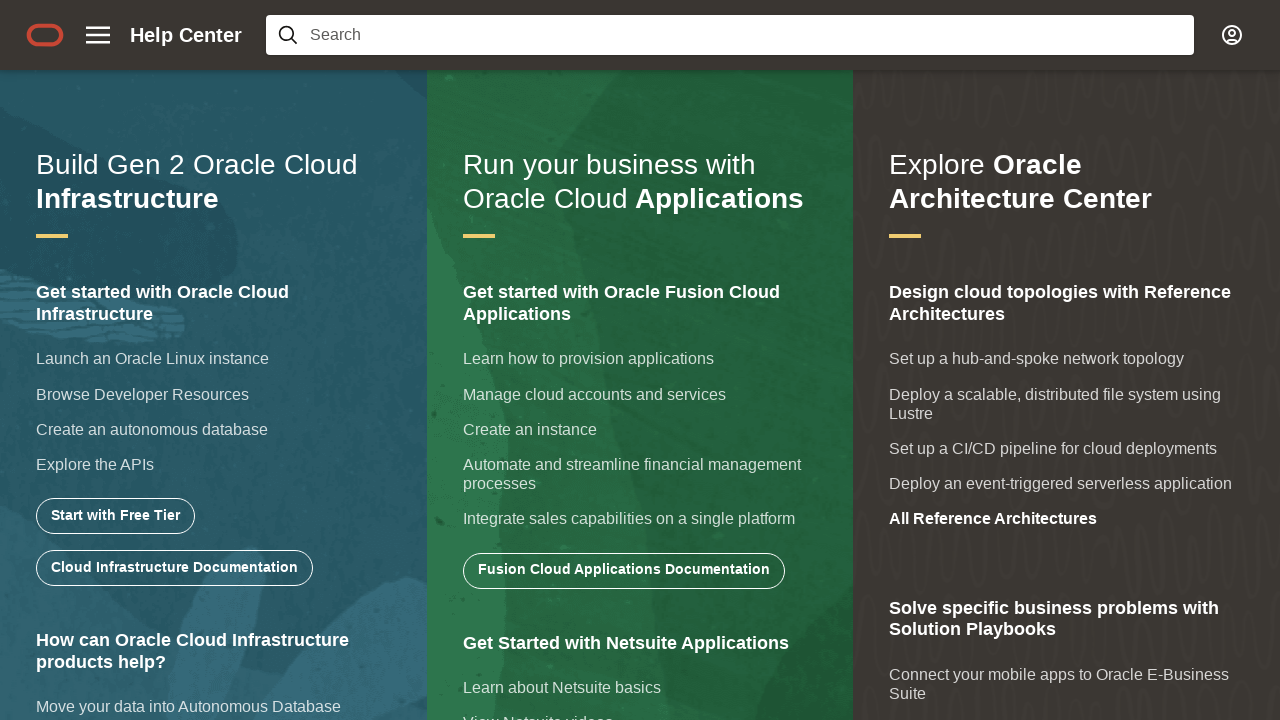

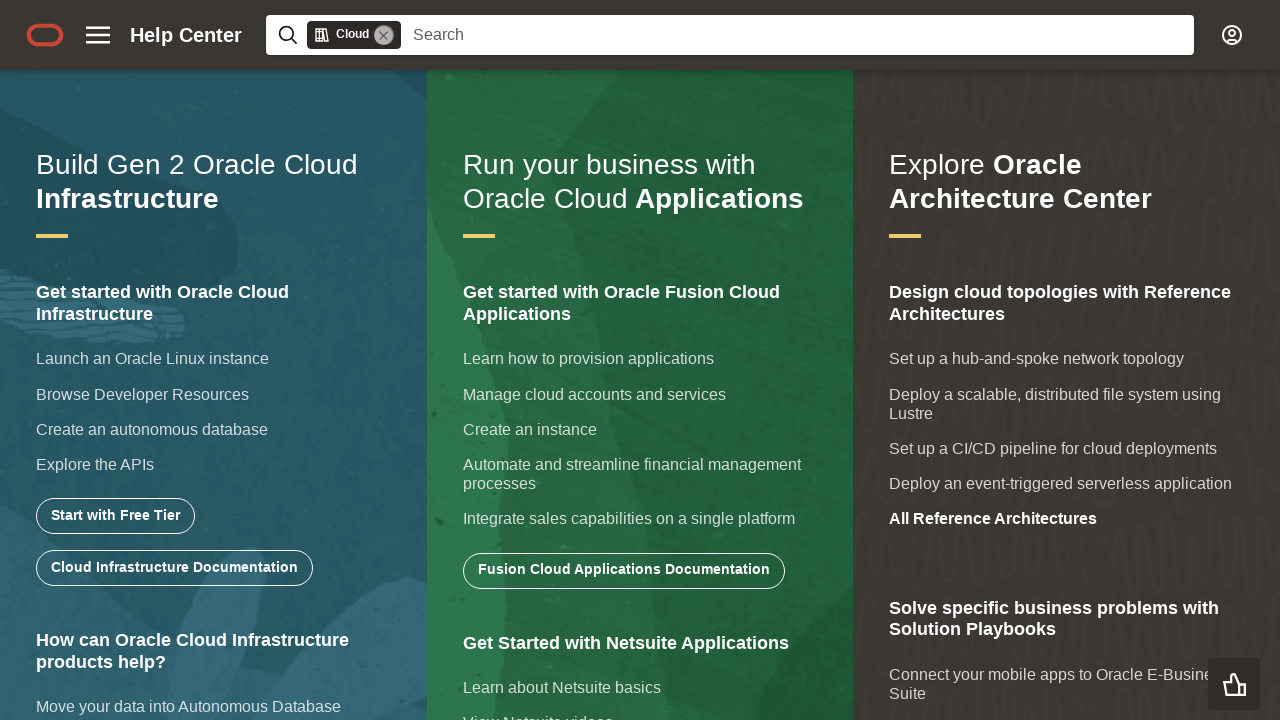